Navigates to a practice automation page, scrolls to a web table, and interacts with table elements to verify their presence and structure

Starting URL: https://rahulshettyacademy.com/AutomationPractice/

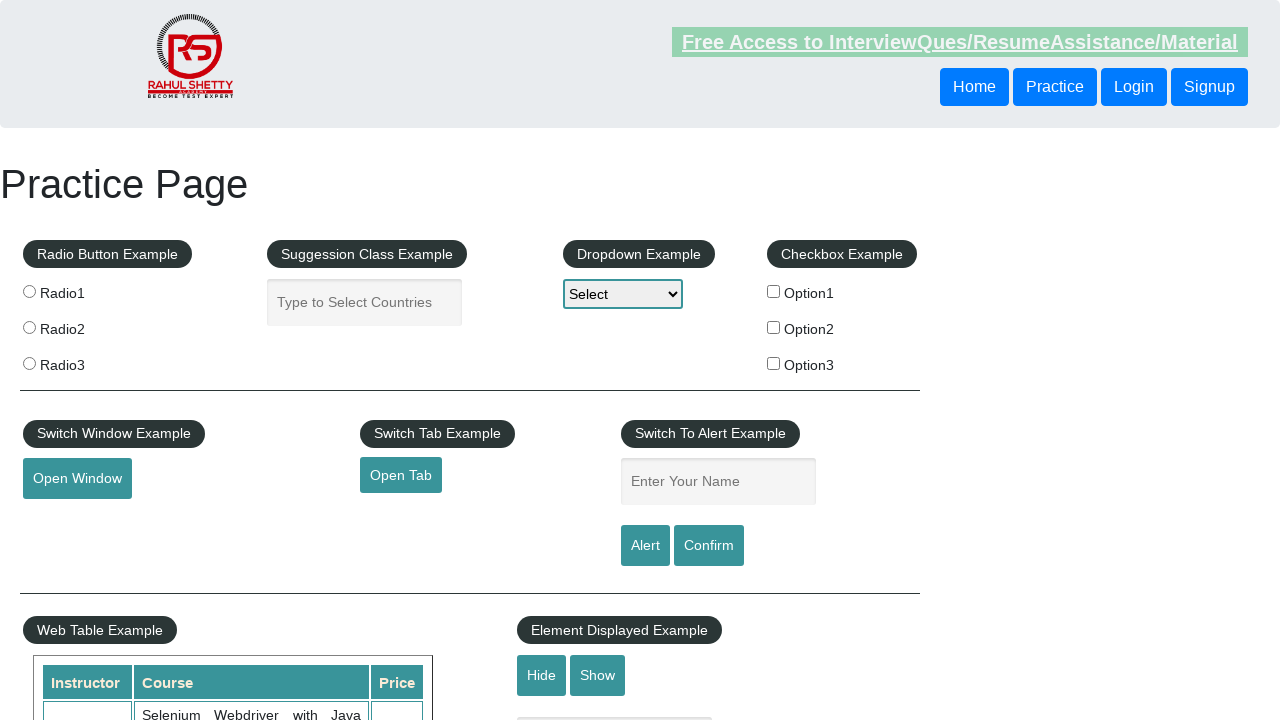

Scrolled down 500px to reveal web table
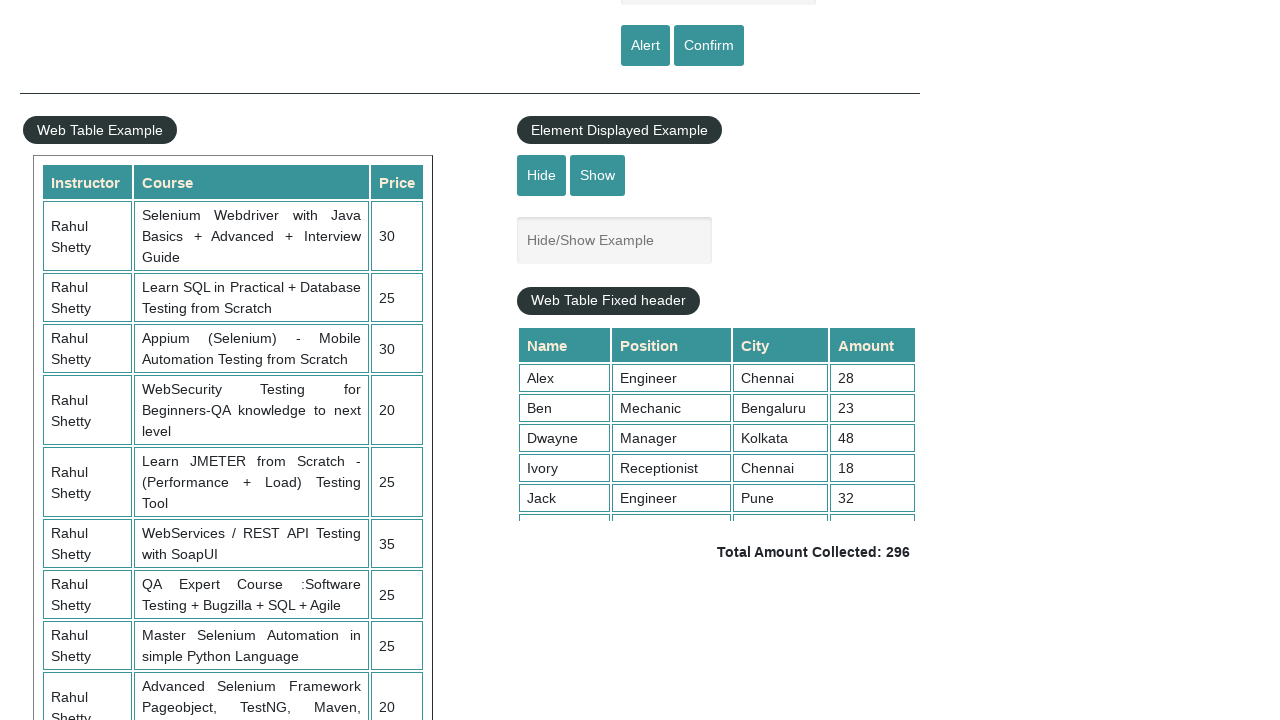

Web table with id 'product' is now visible
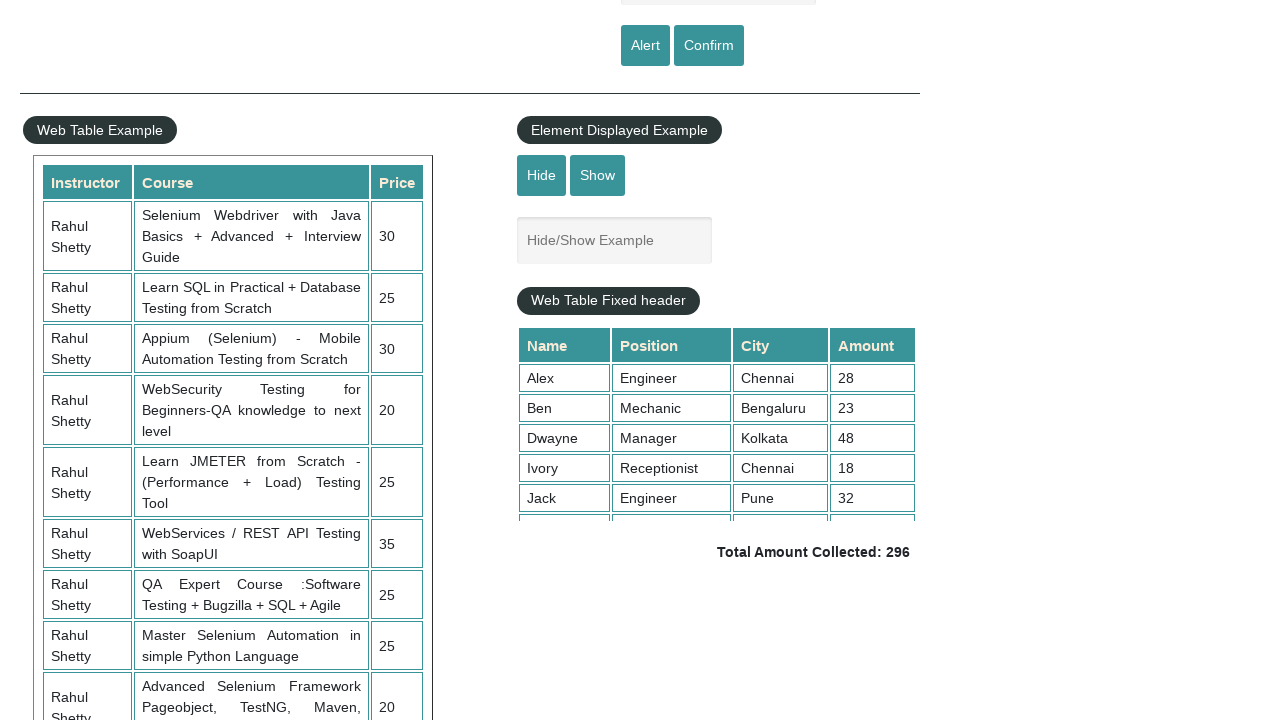

Verified table rows are present in tbody
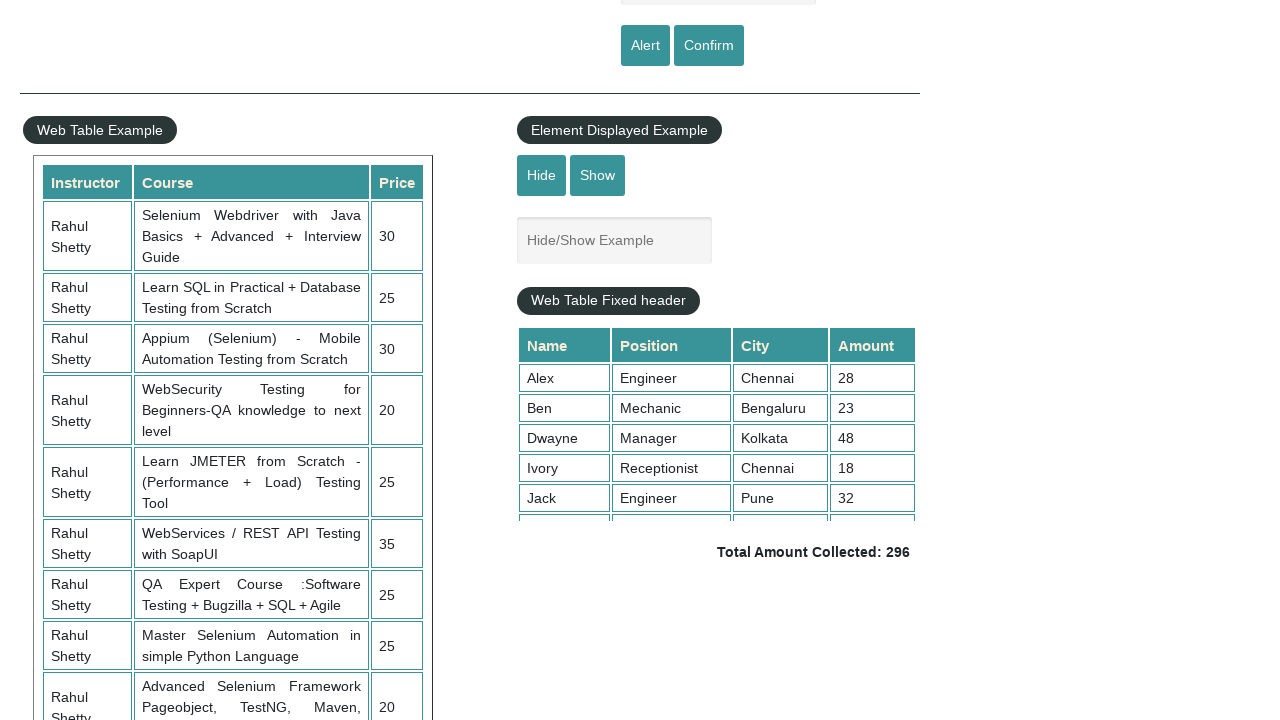

Verified table headers are present in first row
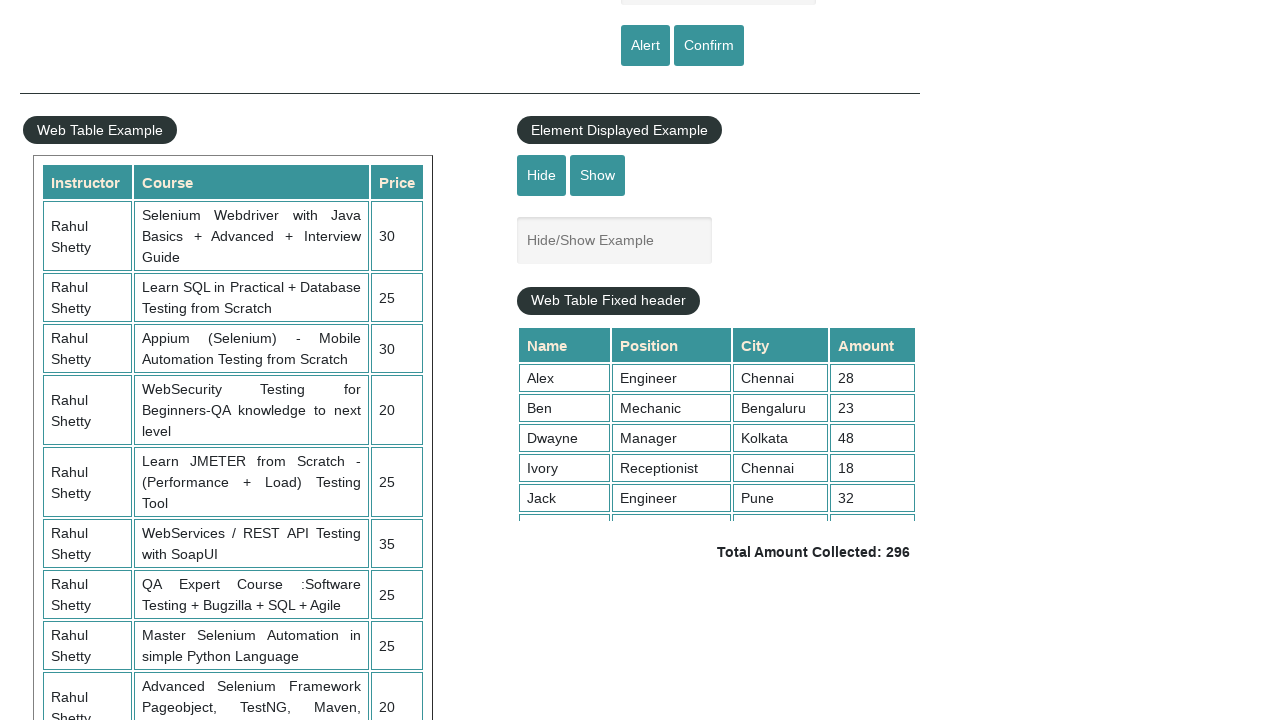

Verified second row data cells are present
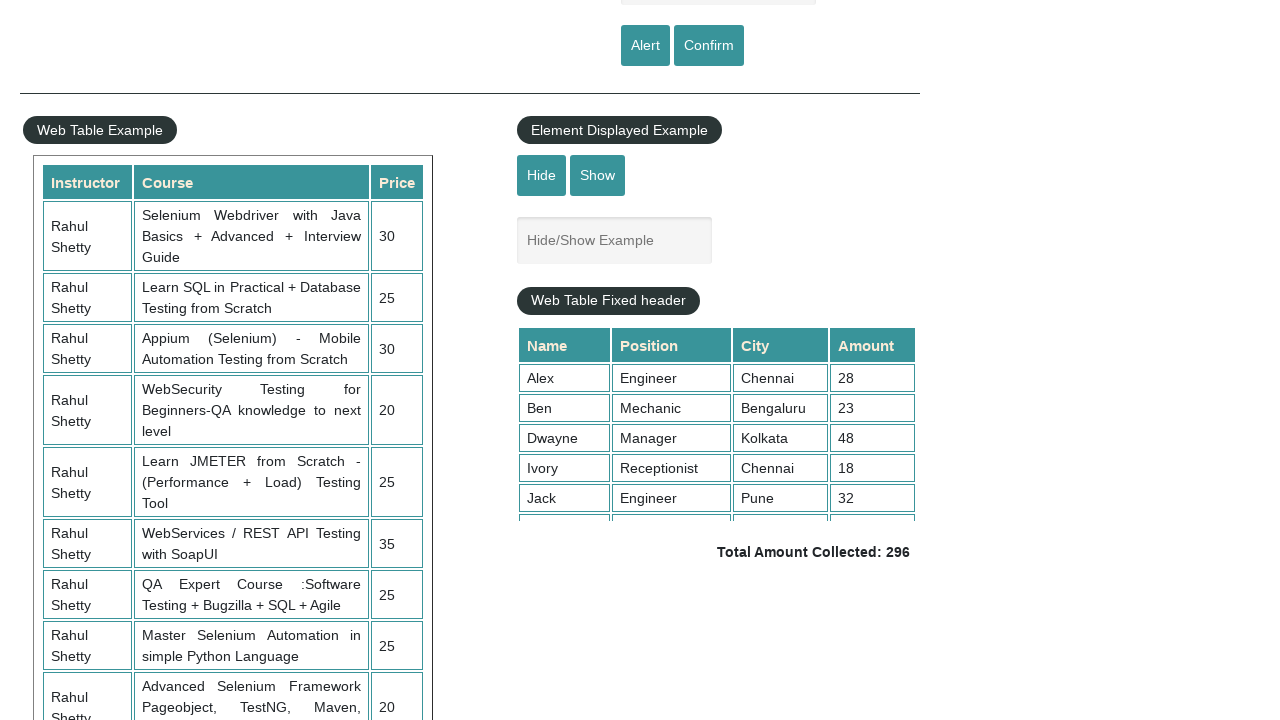

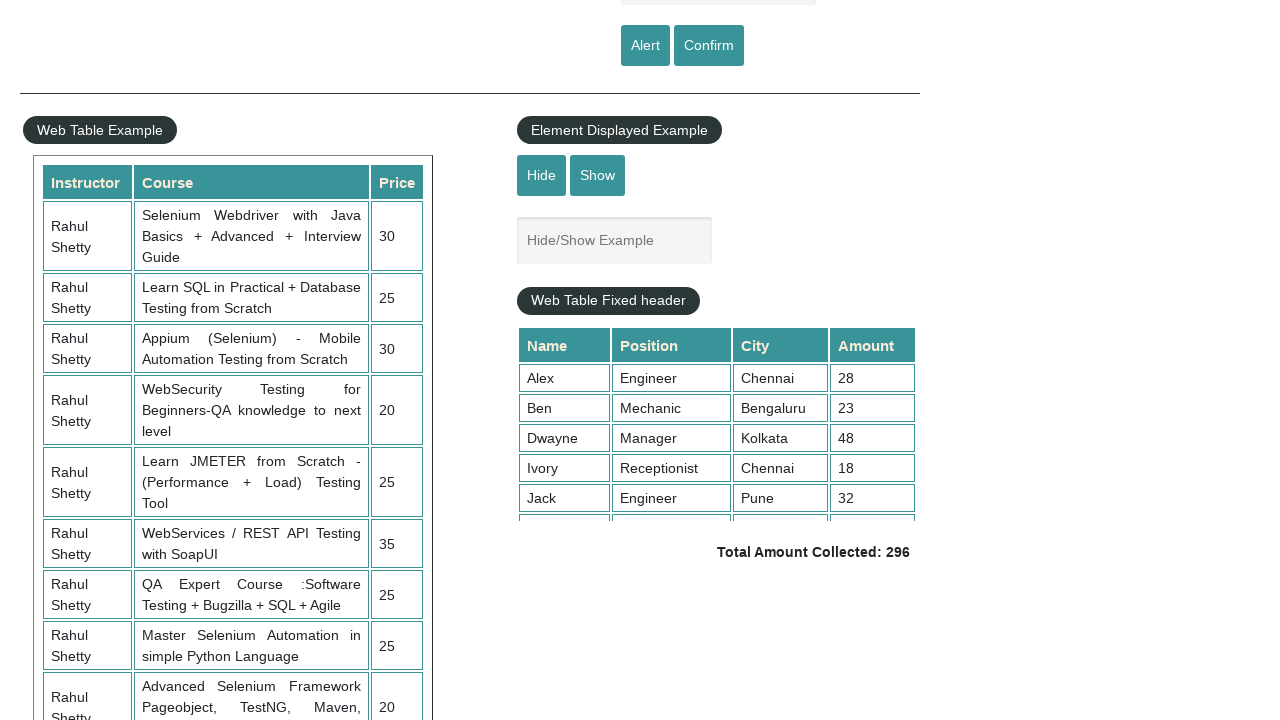